Tests the DemoQA date picker by clicking on the date input field, clearing it using keyboard shortcuts, and entering a new date

Starting URL: https://demoqa.com/date-picker

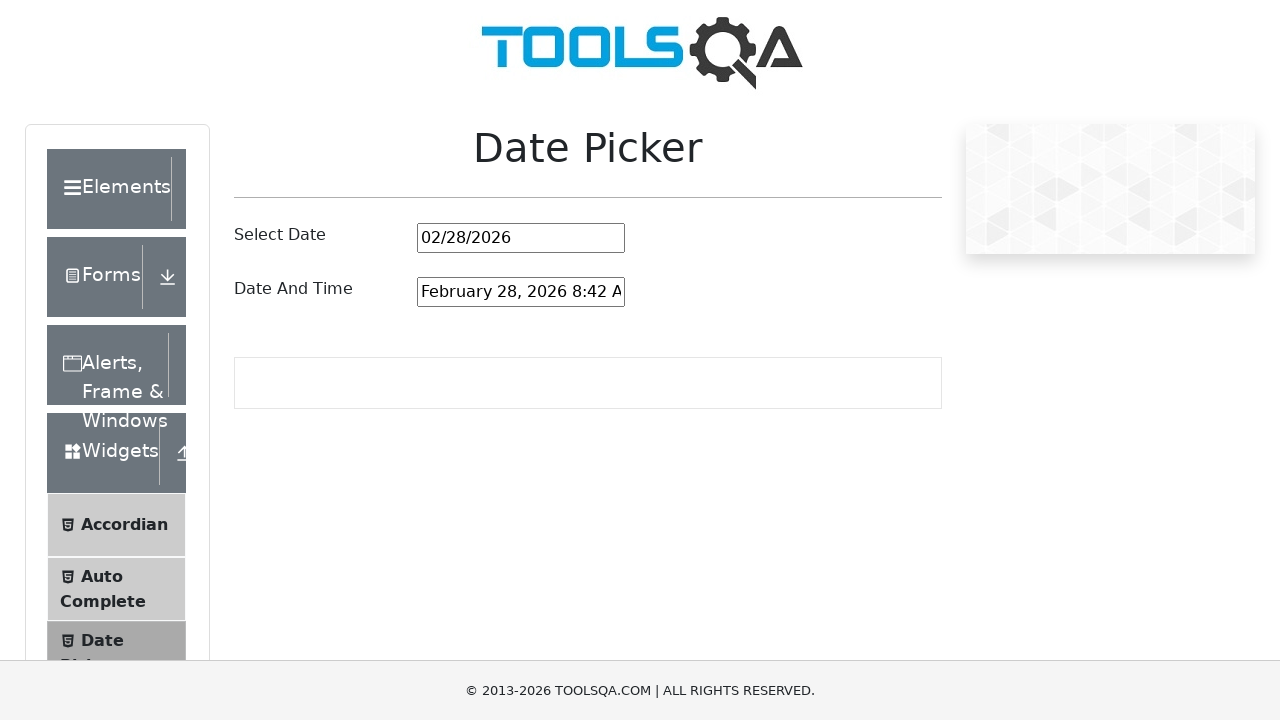

Clicked on the date picker input field at (521, 238) on #datePickerMonthYearInput
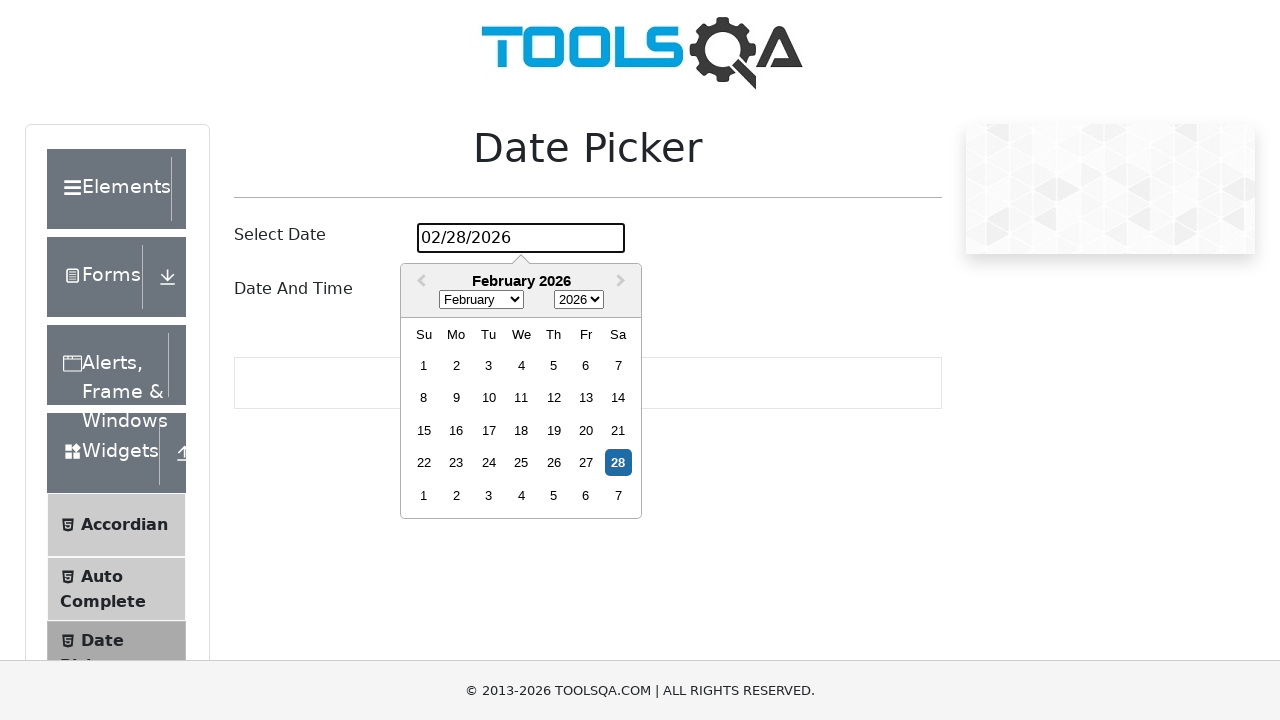

Selected all text in date picker input field using Ctrl+A
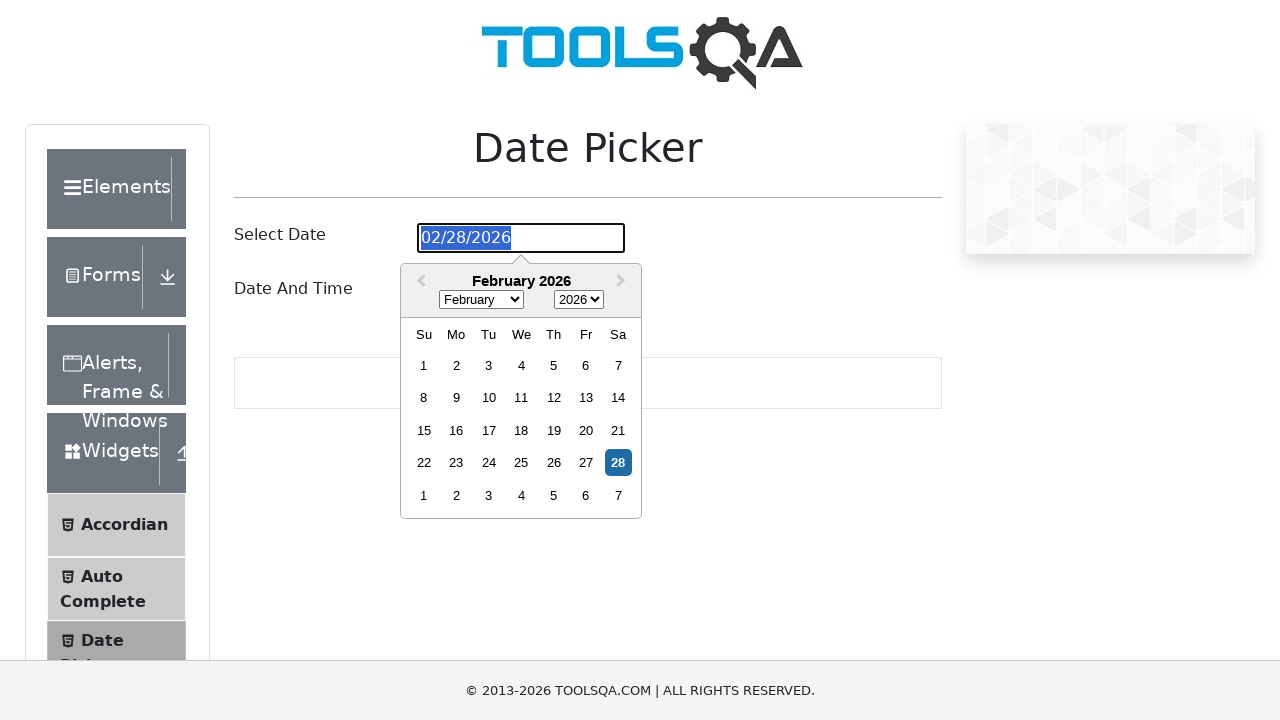

Cleared the selected text using Backspace
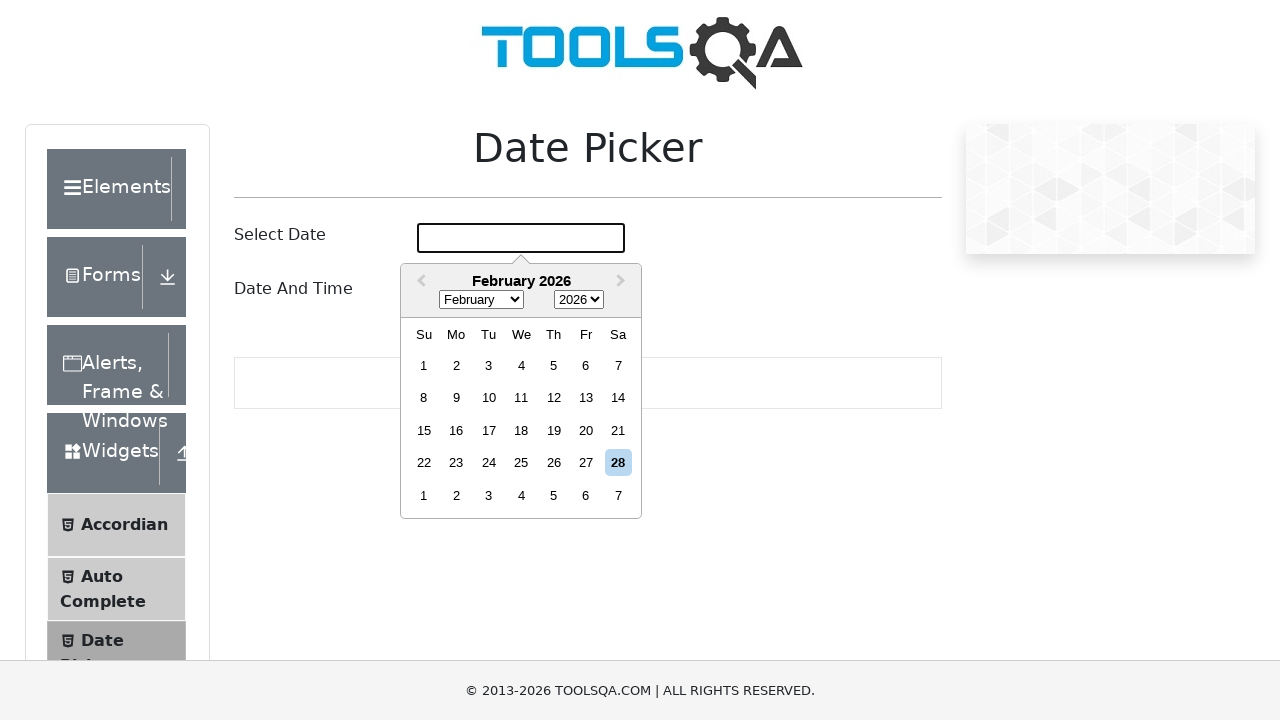

Entered new date '01/01/2023' in the date picker field on #datePickerMonthYearInput
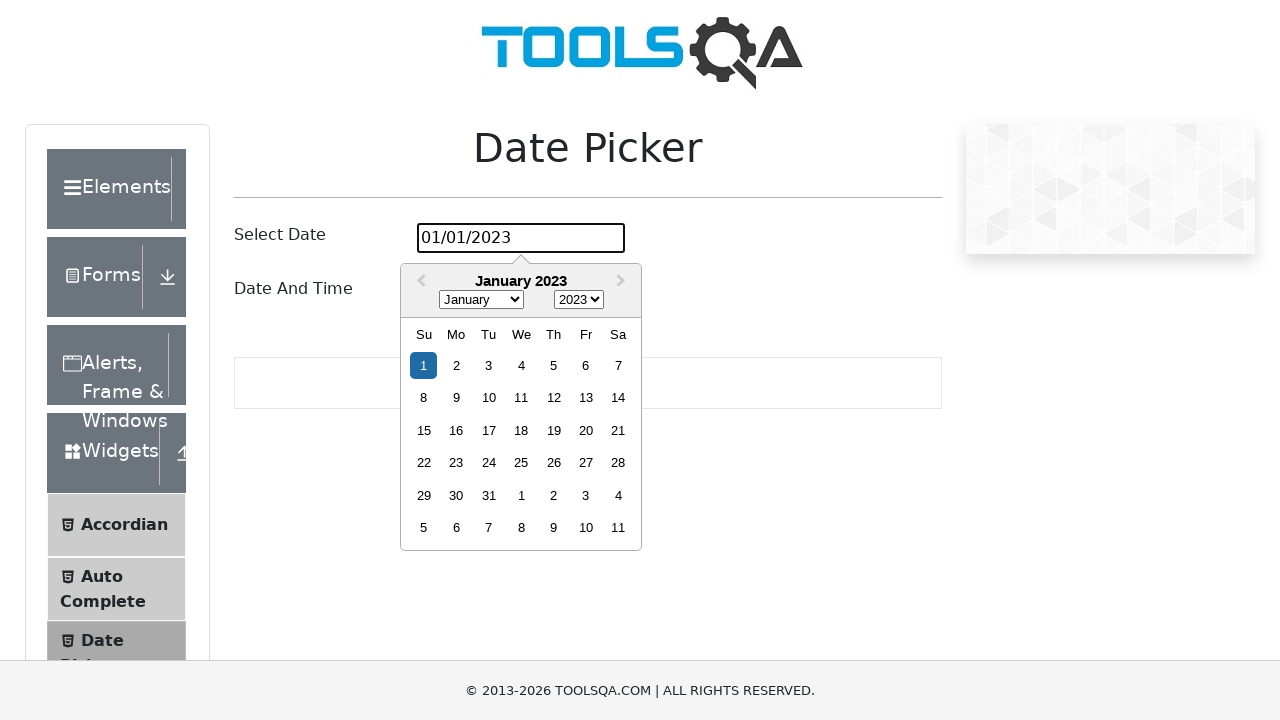

Waited for the date to be applied
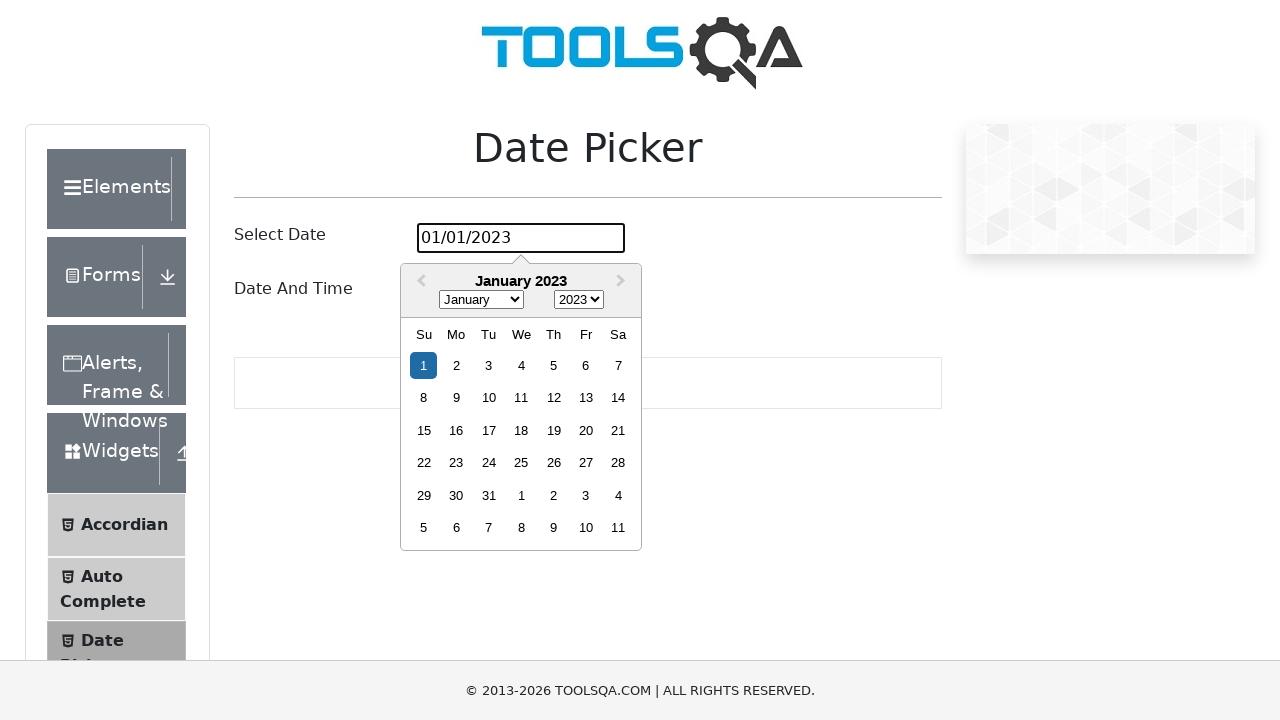

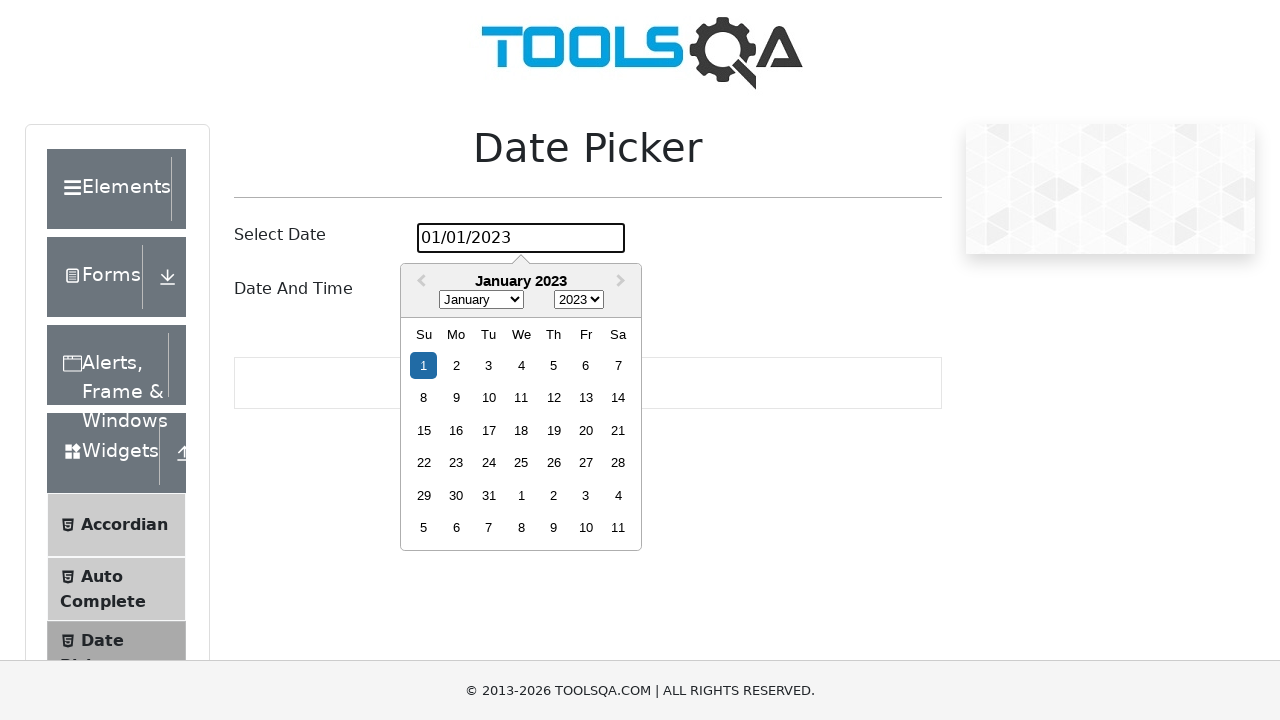